Navigates to a practice automation page, scrolls to a table section, and extracts information about table structure including row count, column count, and specific row content

Starting URL: https://rahulshettyacademy.com/AutomationPractice/

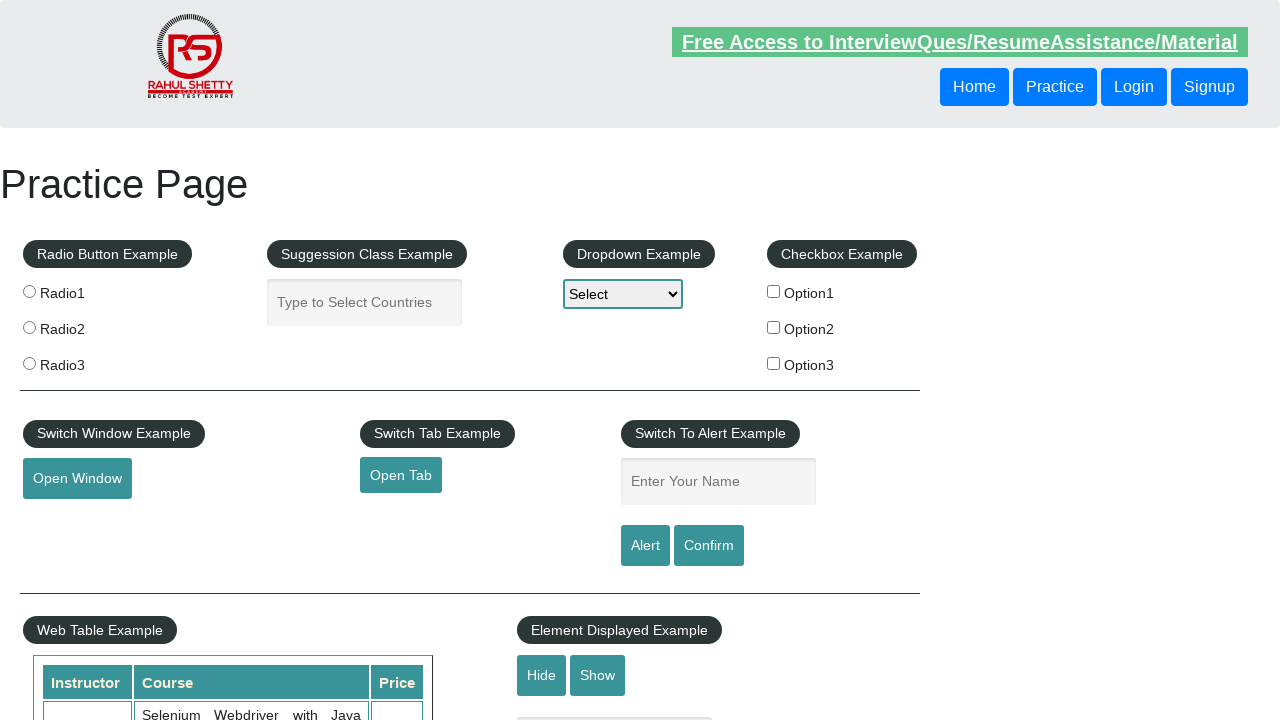

Scrolled down 400px to reveal table section
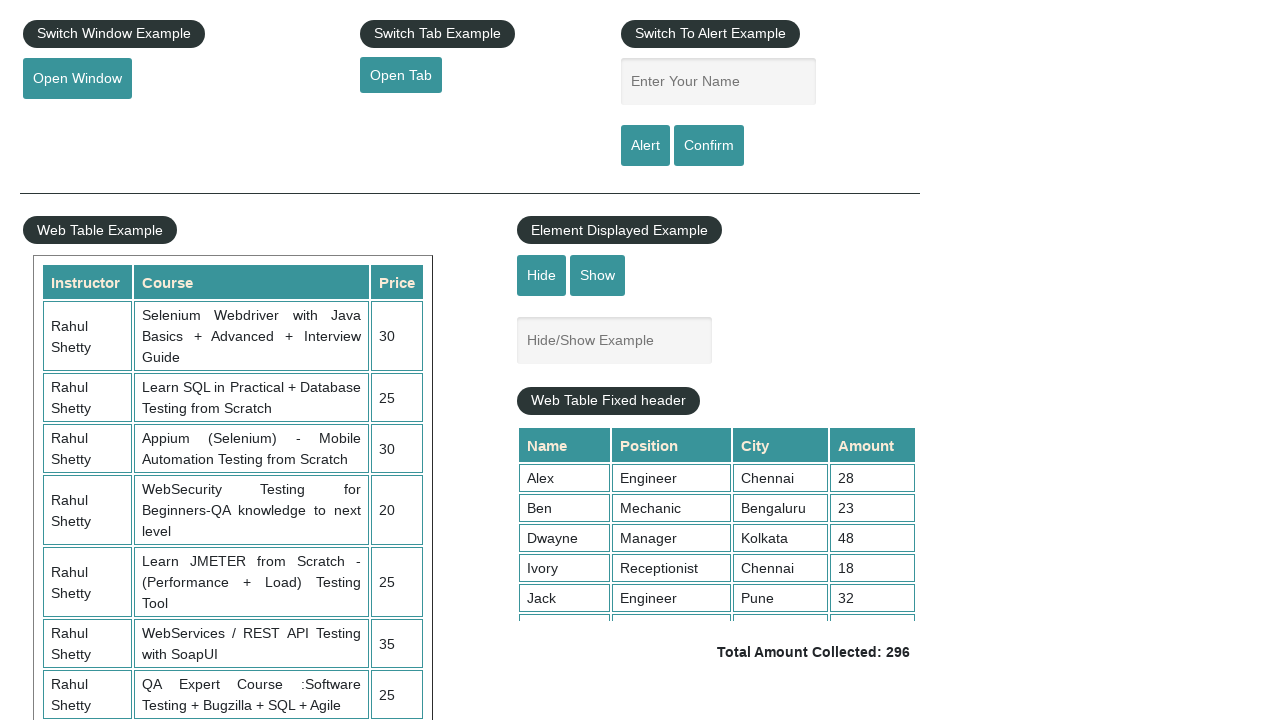

Table with id 'product' loaded and became visible
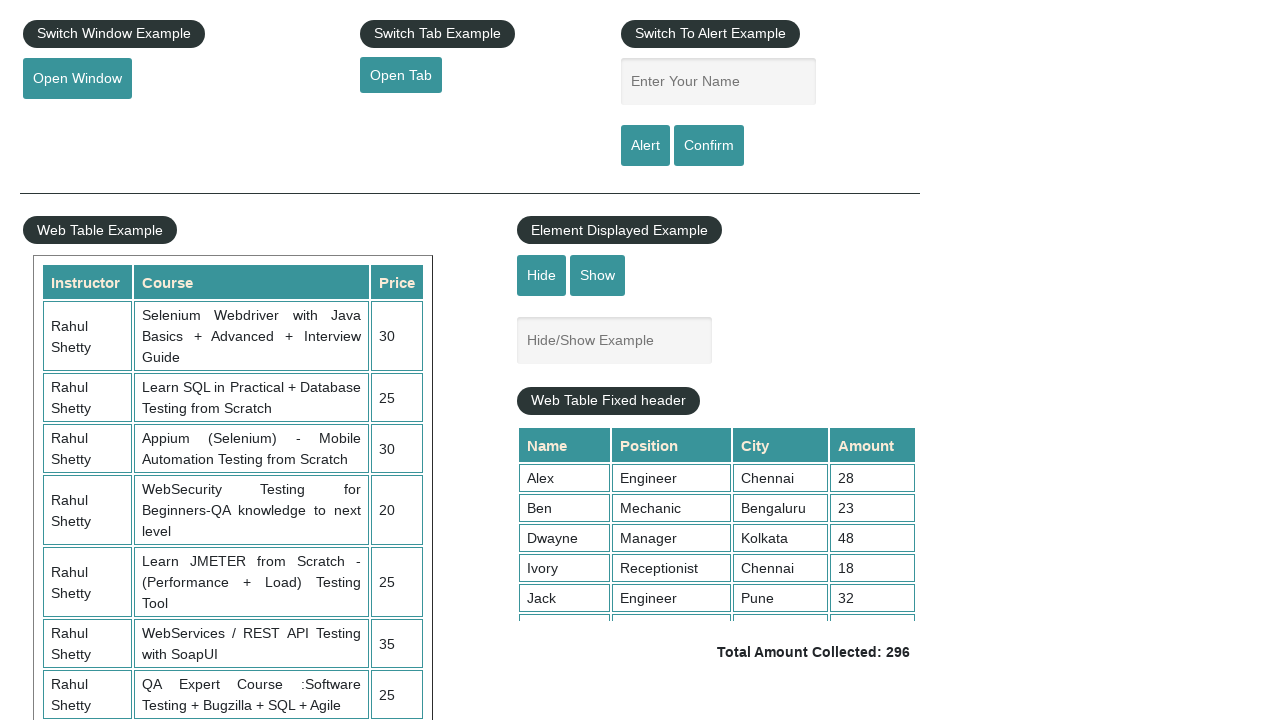

Located the product table element
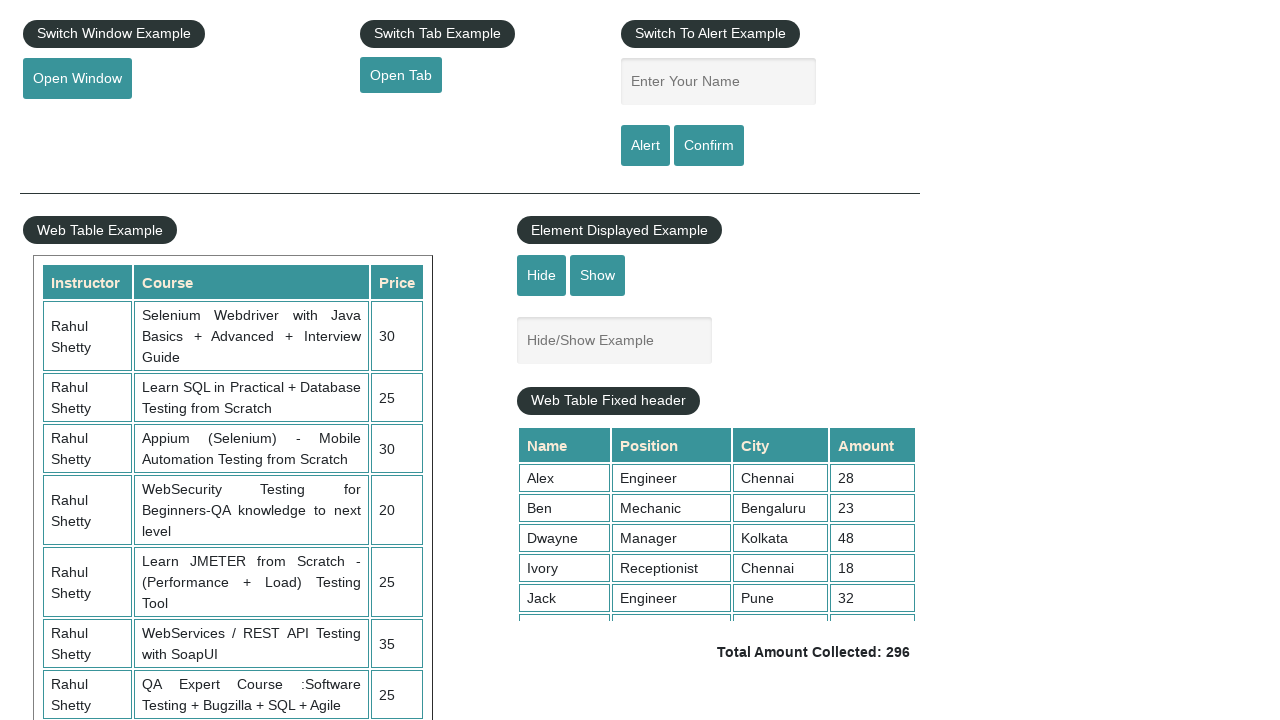

Retrieved all table rows - total count: 11
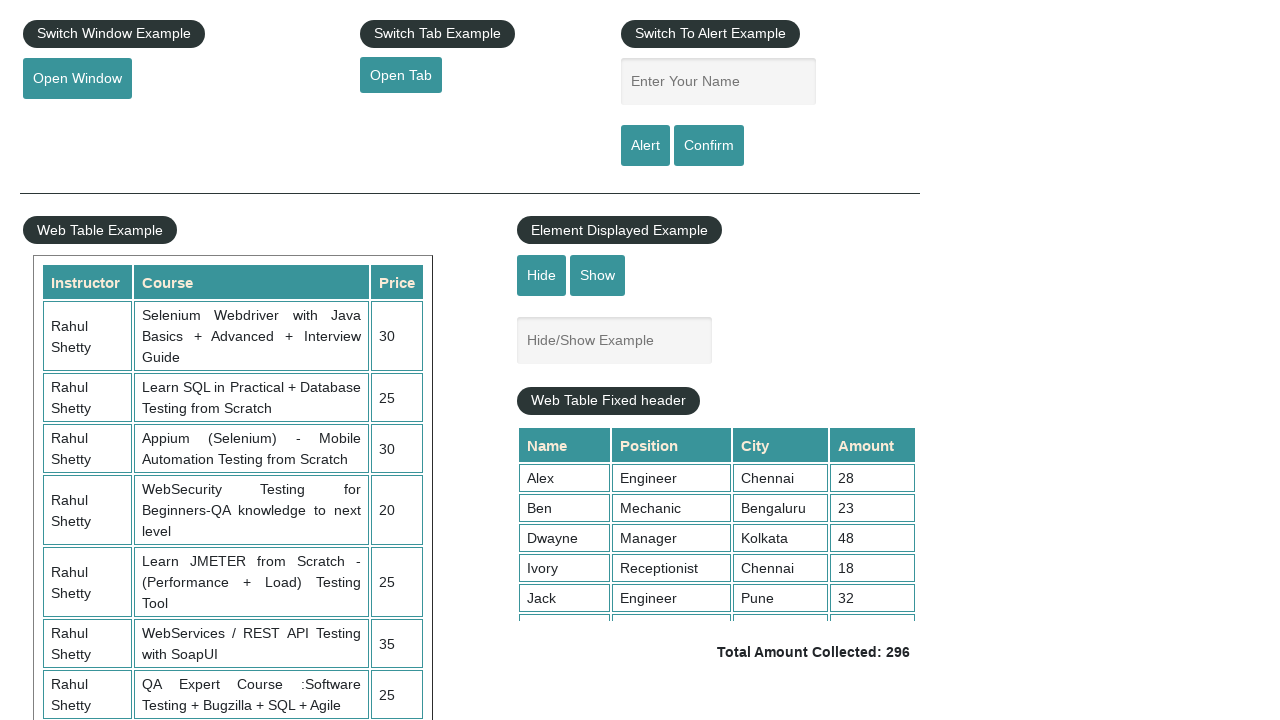

Extracted column headers - total columns: 3
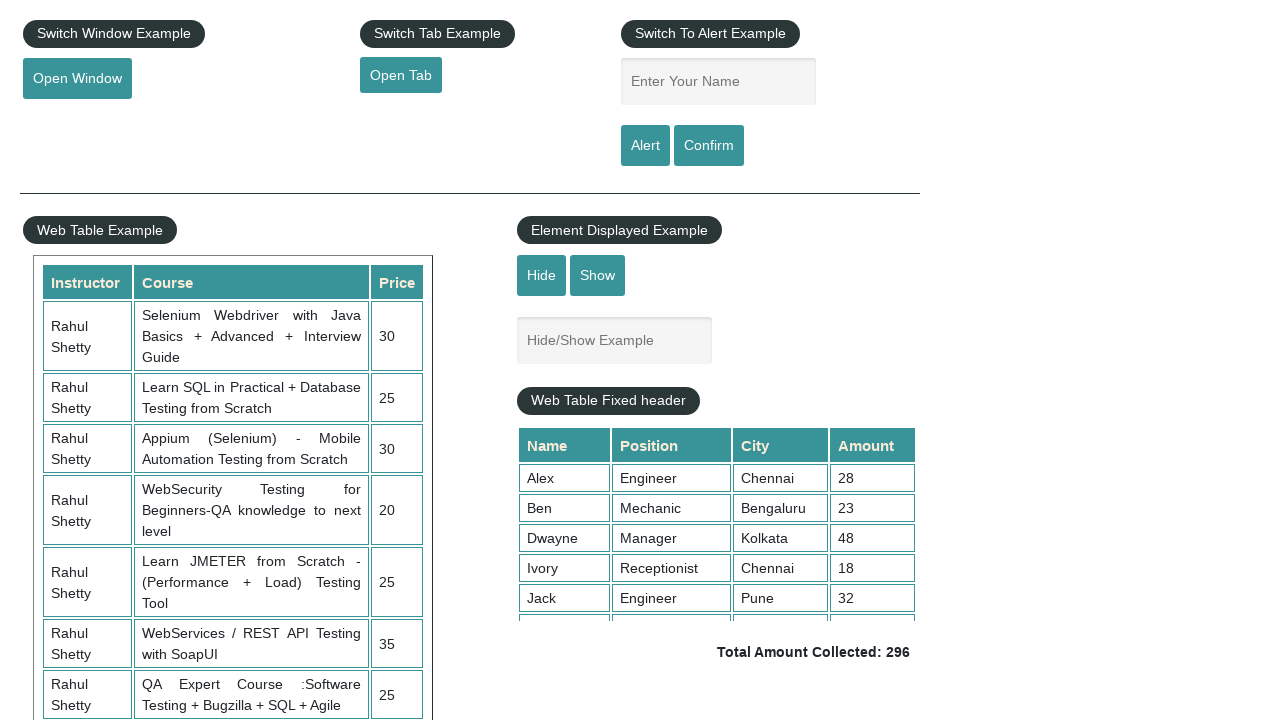

Extracted cells from 2nd data row - total cells: 3
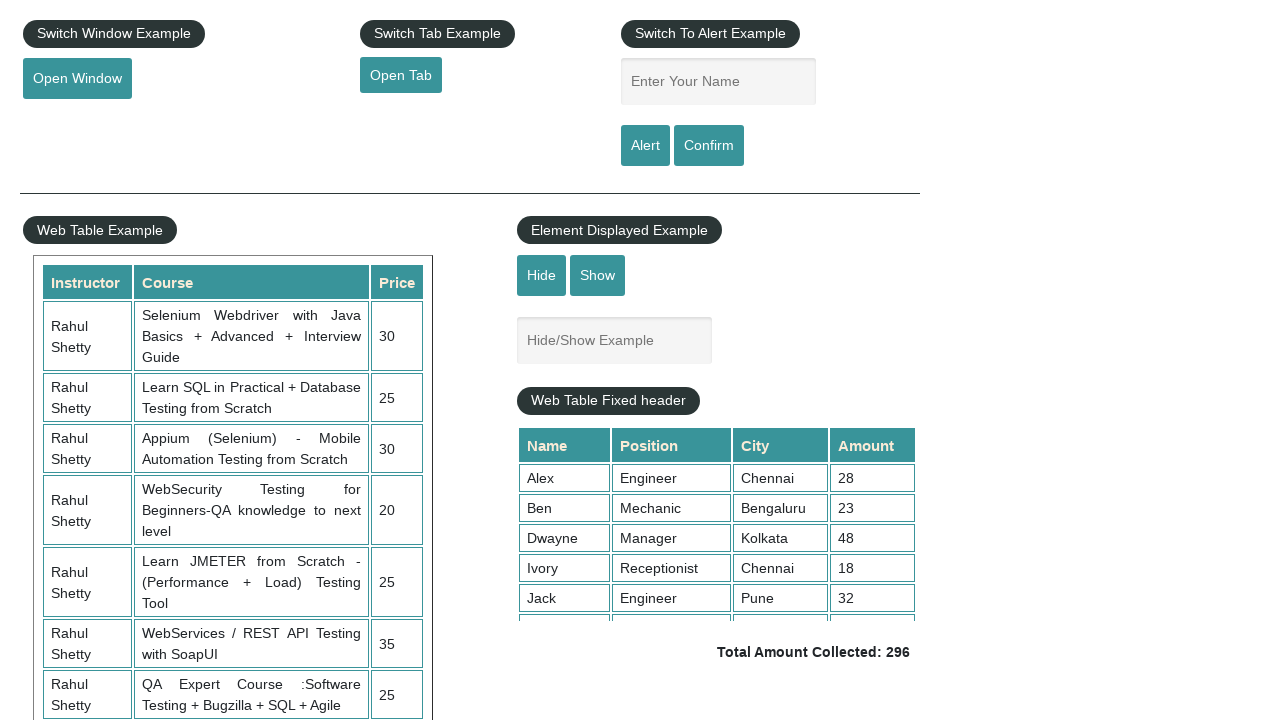

Retrieved all rows from courses table - total rows: 11
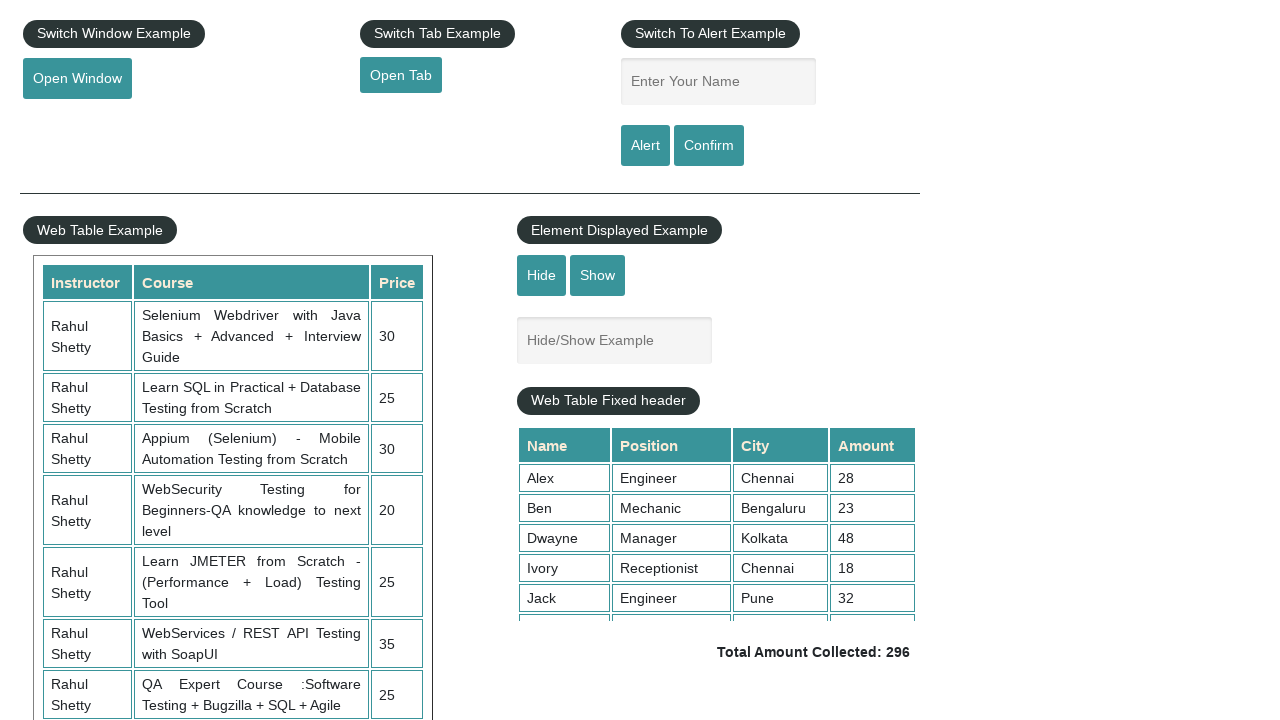

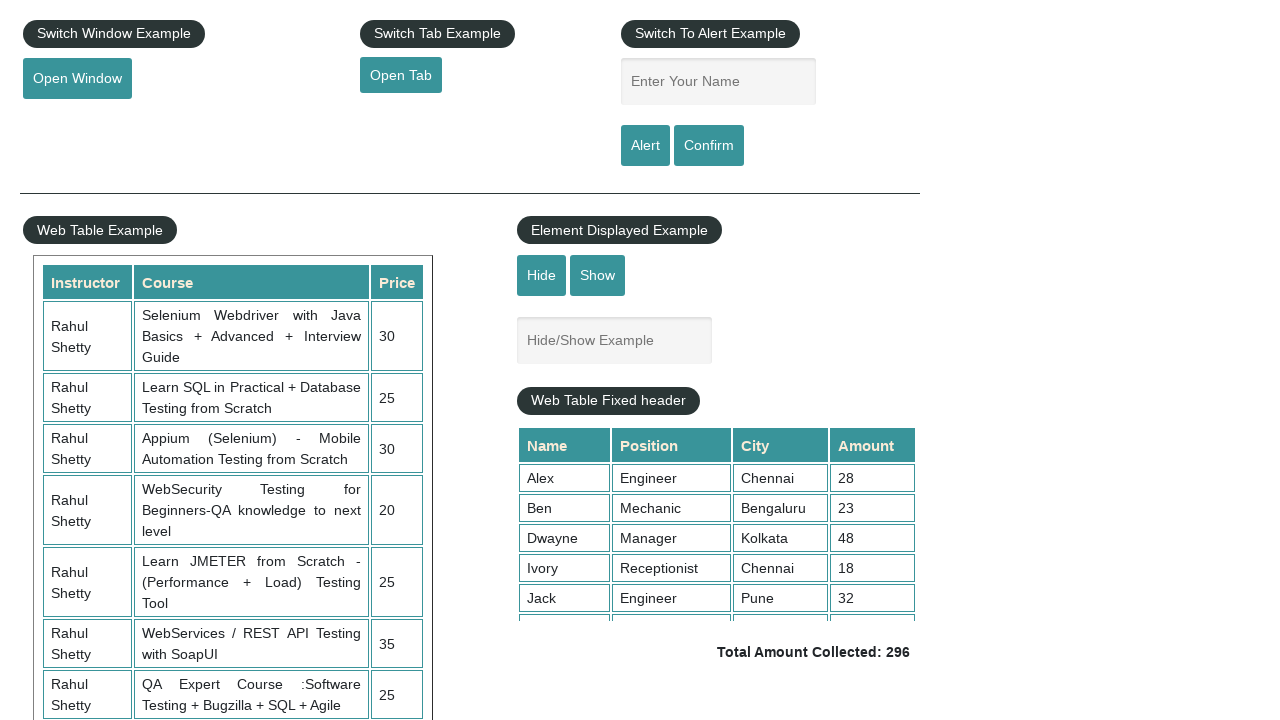